Tests un-marking todo items as complete by unchecking their checkboxes

Starting URL: https://demo.playwright.dev/todomvc

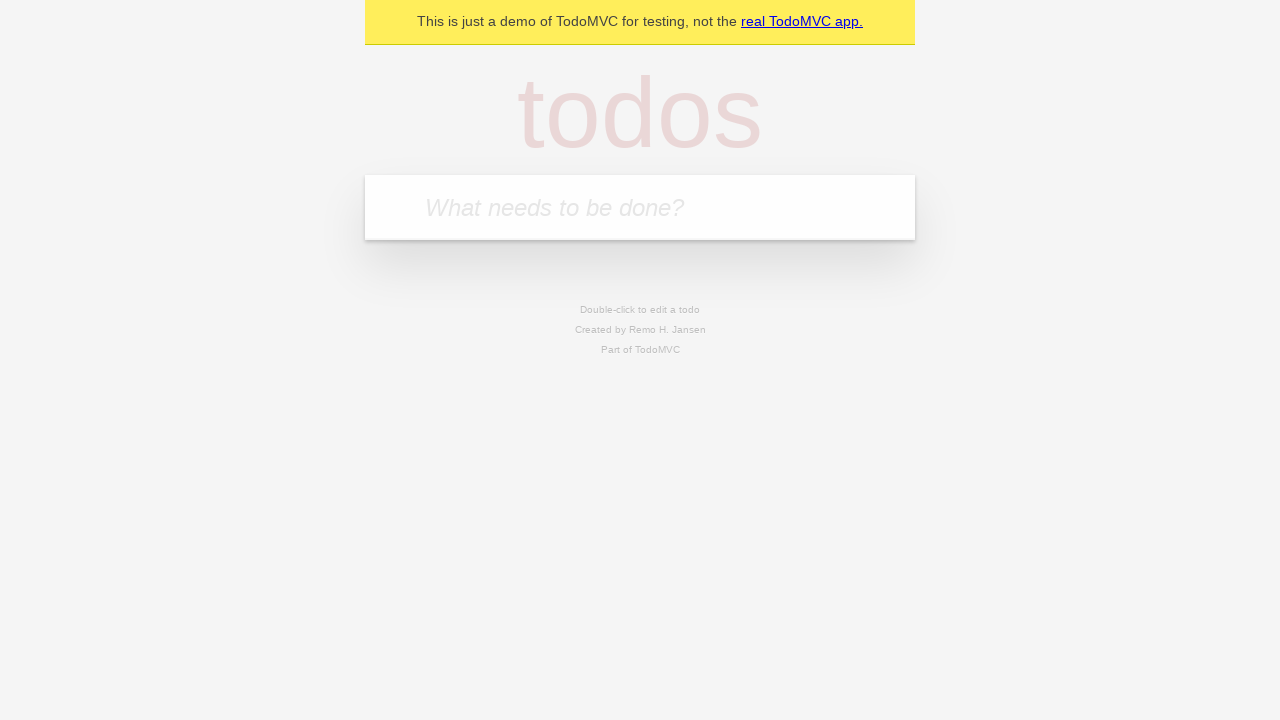

Filled input field with 'buy some cheese' on internal:attr=[placeholder="What needs to be done?"i]
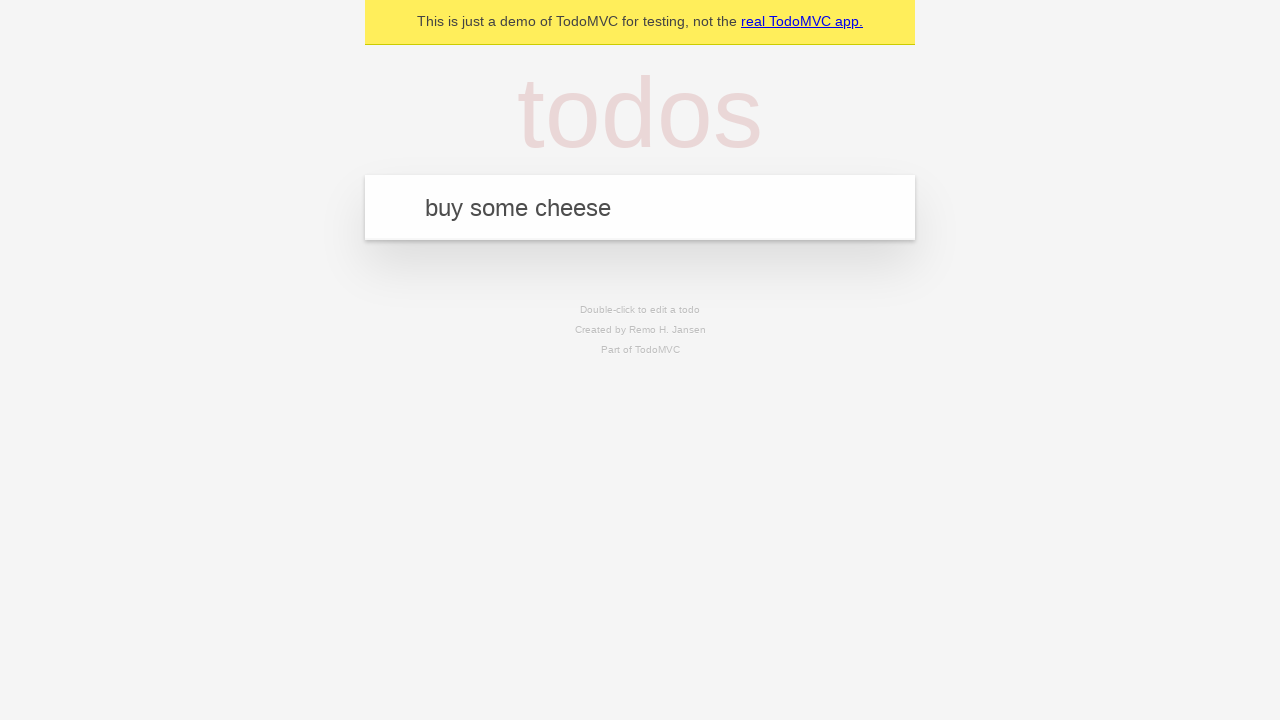

Pressed Enter to create first todo item on internal:attr=[placeholder="What needs to be done?"i]
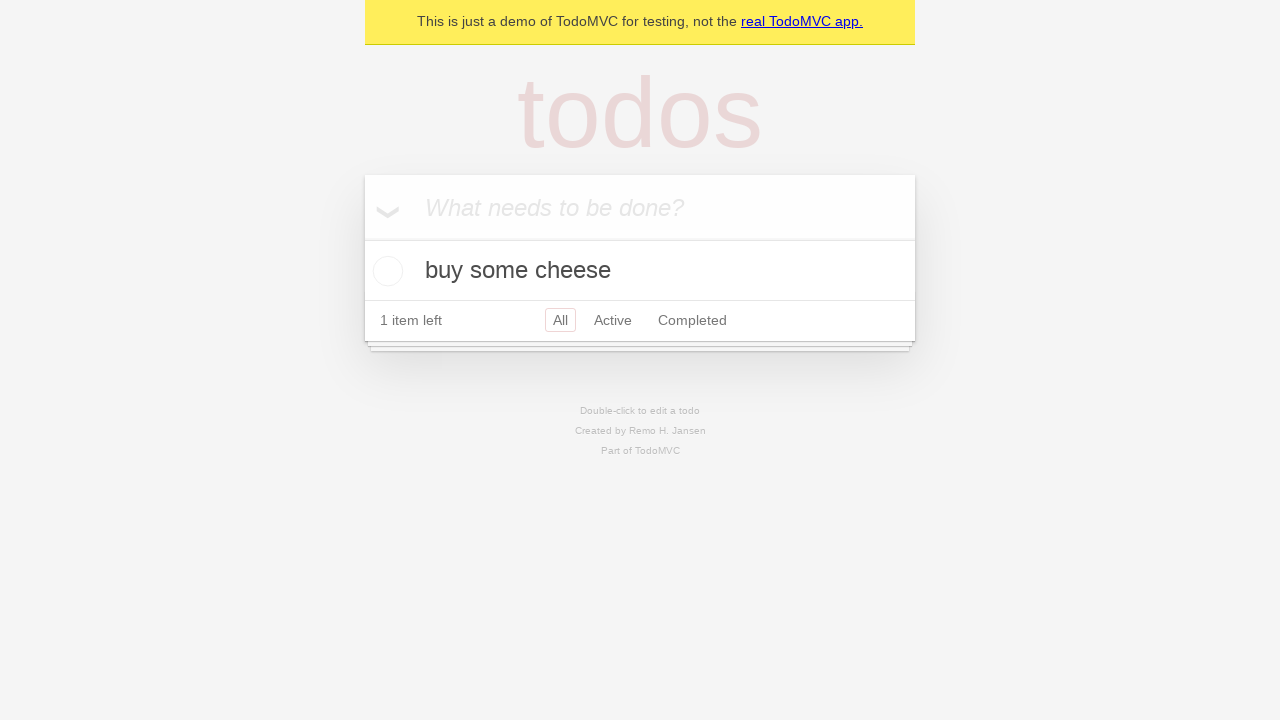

Filled input field with 'feed the cat' on internal:attr=[placeholder="What needs to be done?"i]
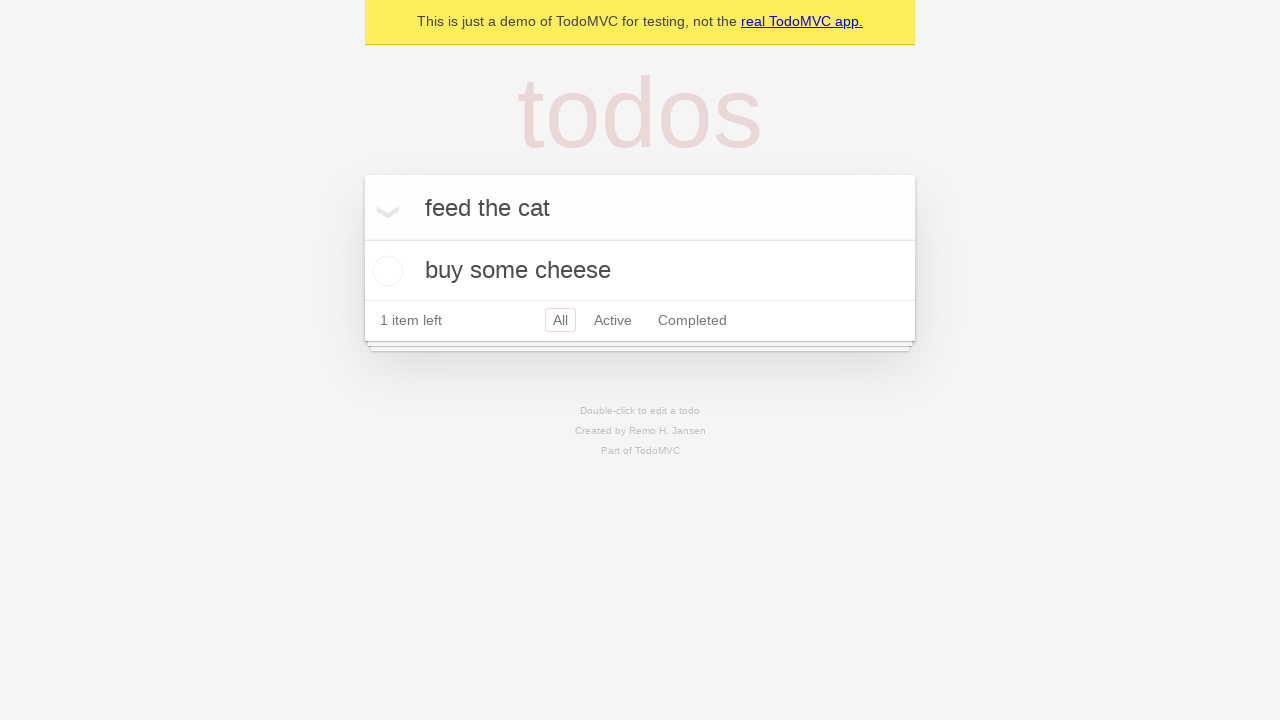

Pressed Enter to create second todo item on internal:attr=[placeholder="What needs to be done?"i]
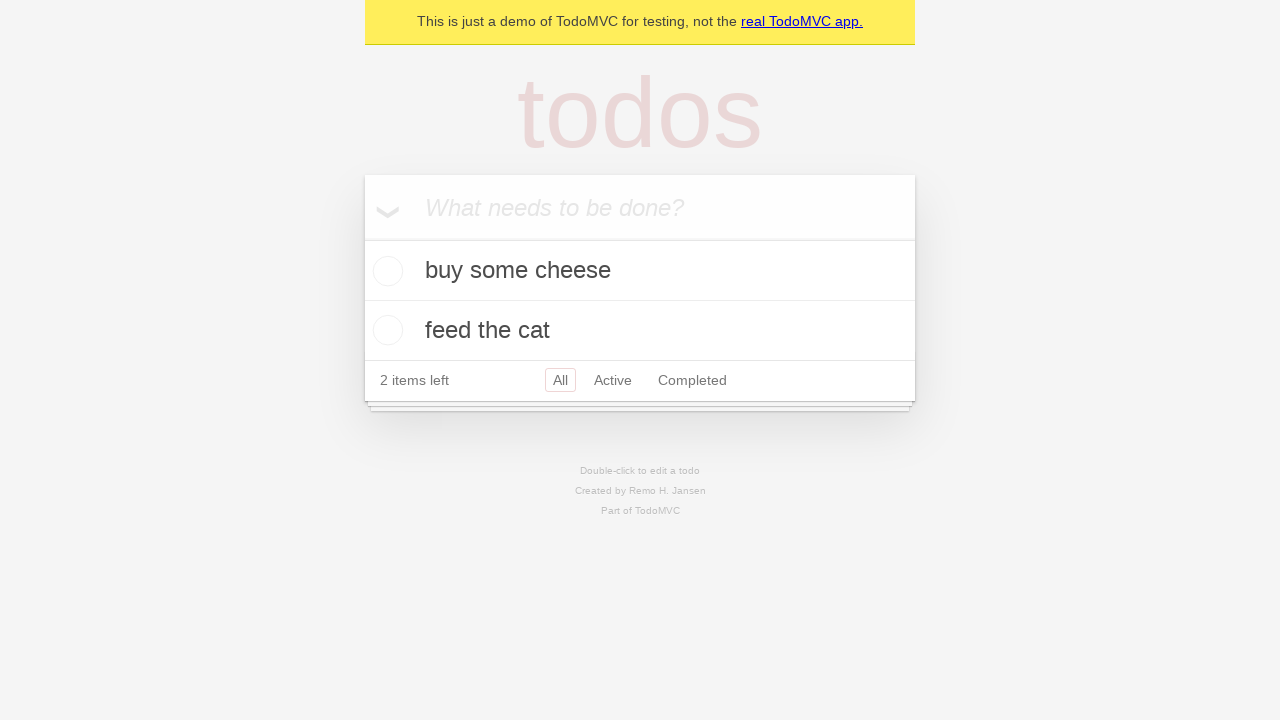

Checked checkbox for first todo item to mark it as complete at (385, 271) on internal:testid=[data-testid="todo-item"s] >> nth=0 >> internal:role=checkbox
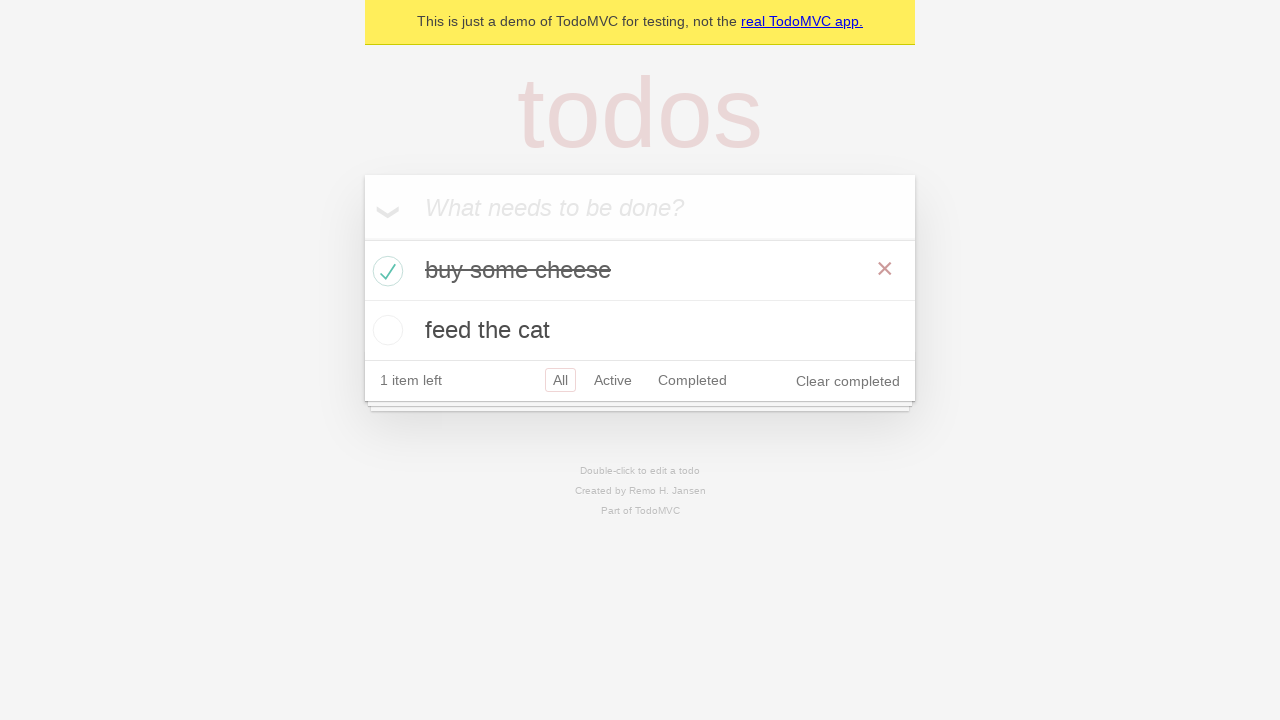

Unchecked checkbox for first todo item to un-mark it as complete at (385, 271) on internal:testid=[data-testid="todo-item"s] >> nth=0 >> internal:role=checkbox
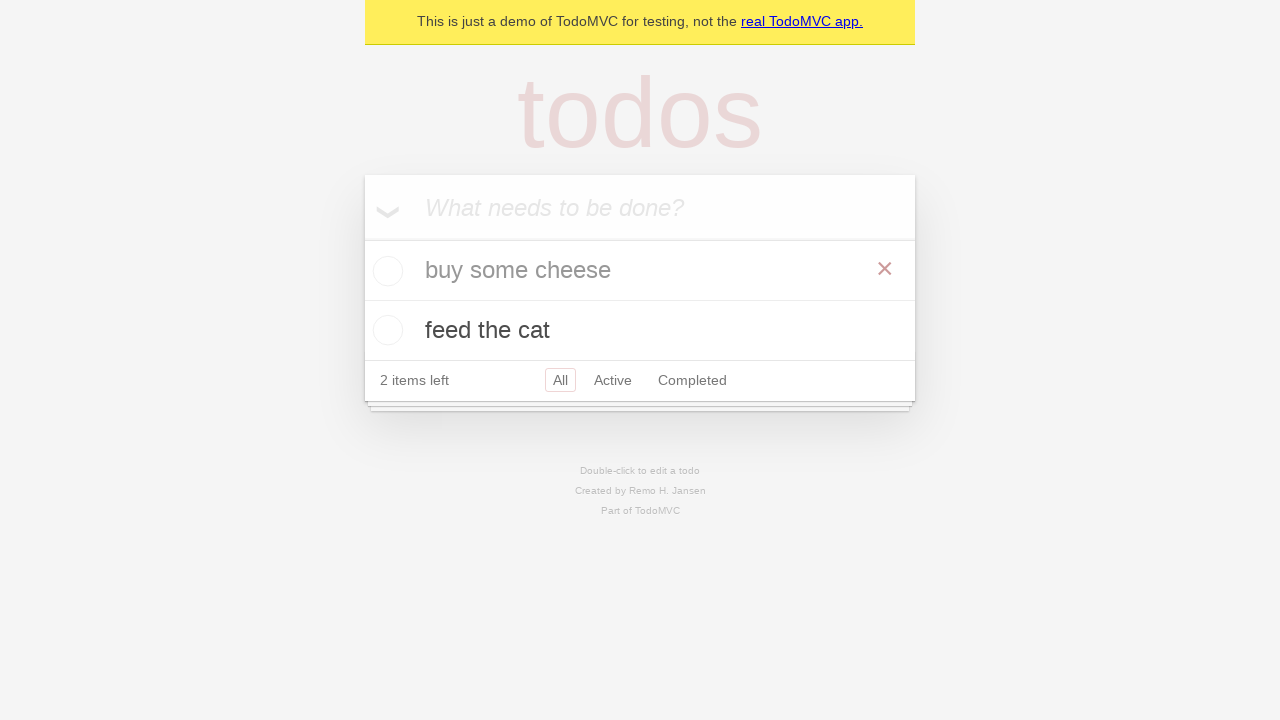

Waited for todo items to be present in the DOM
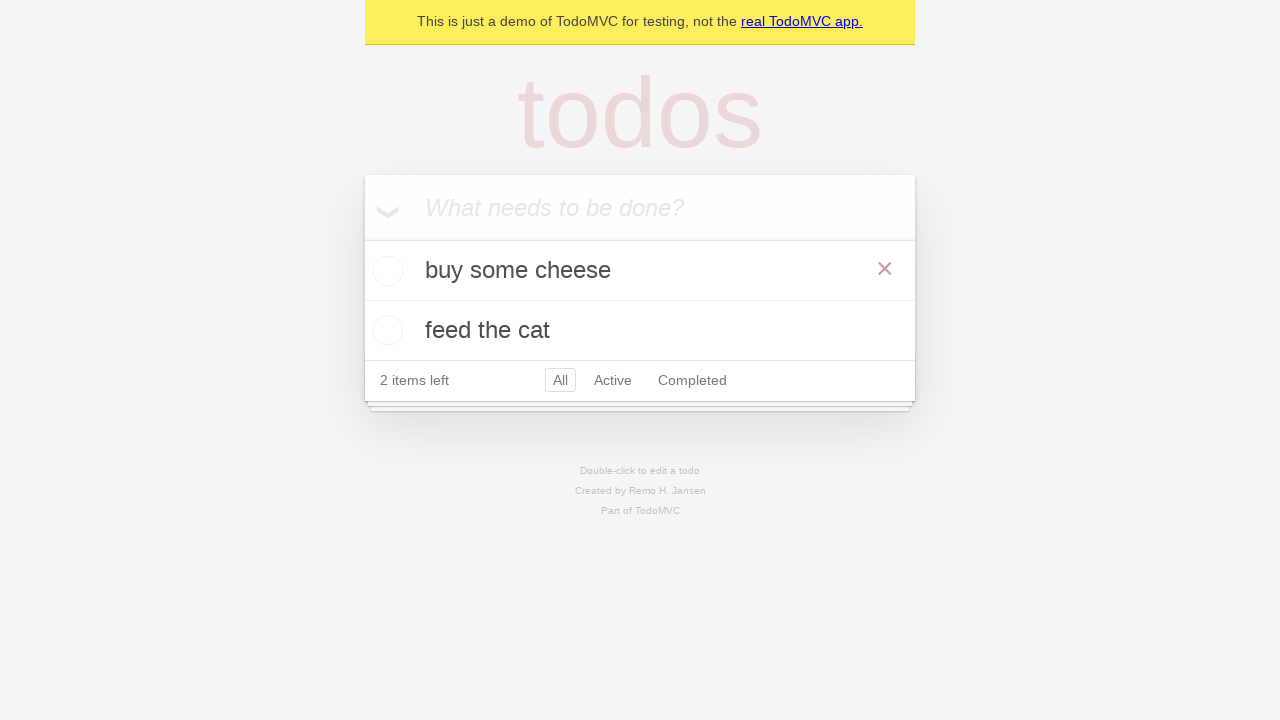

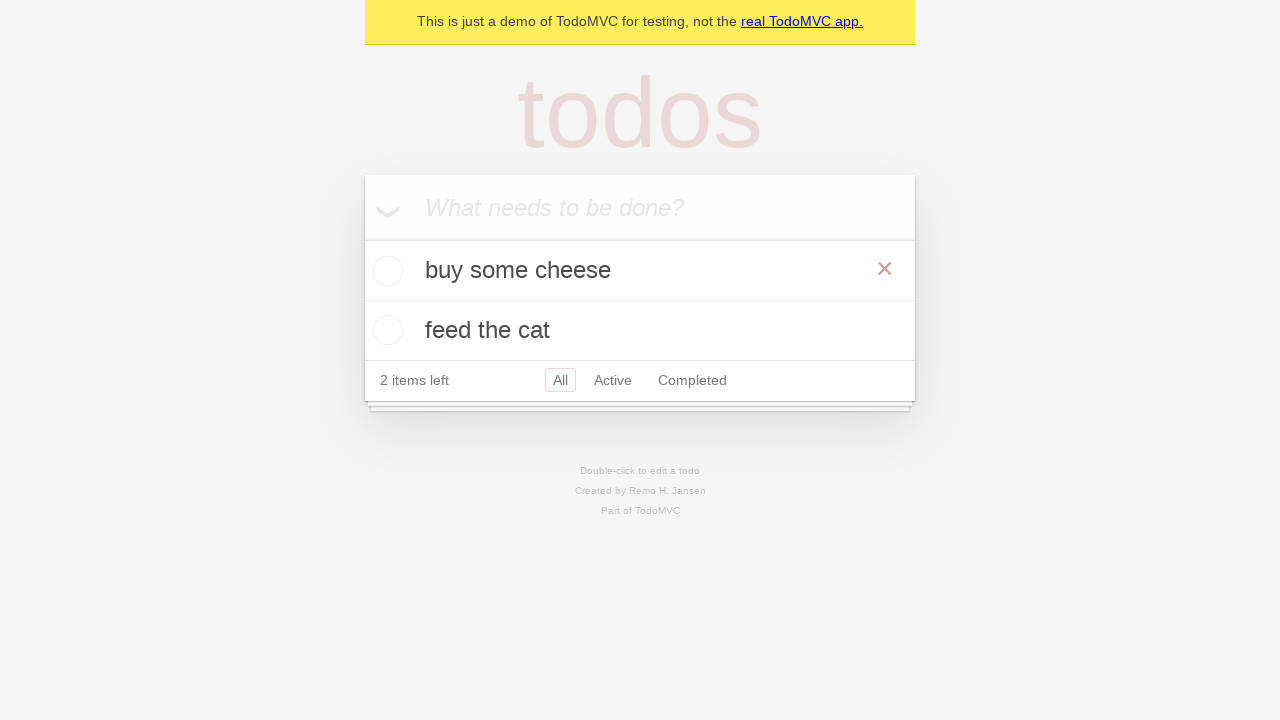